Tests iframe handling by switching to a single frame, entering text, then switching to nested frames and entering text again

Starting URL: https://demo.automationtesting.in/Frames.html

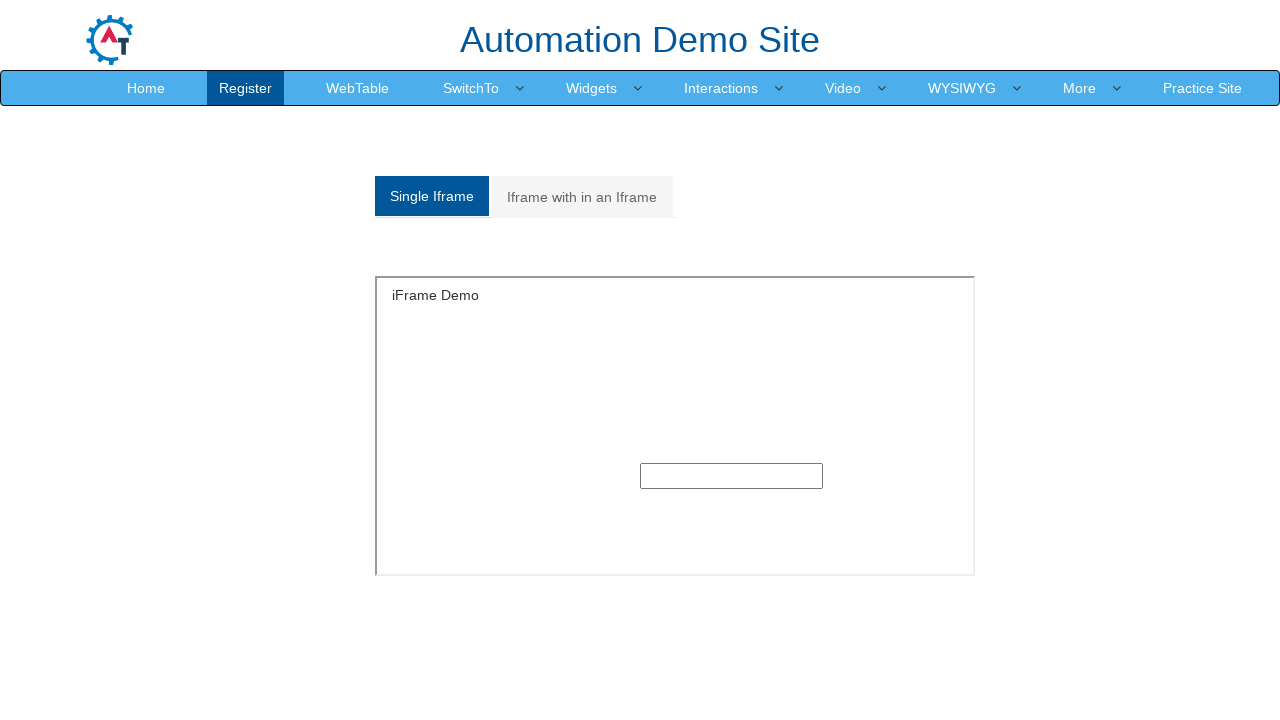

Located single frame with src='SingleFrame.html'
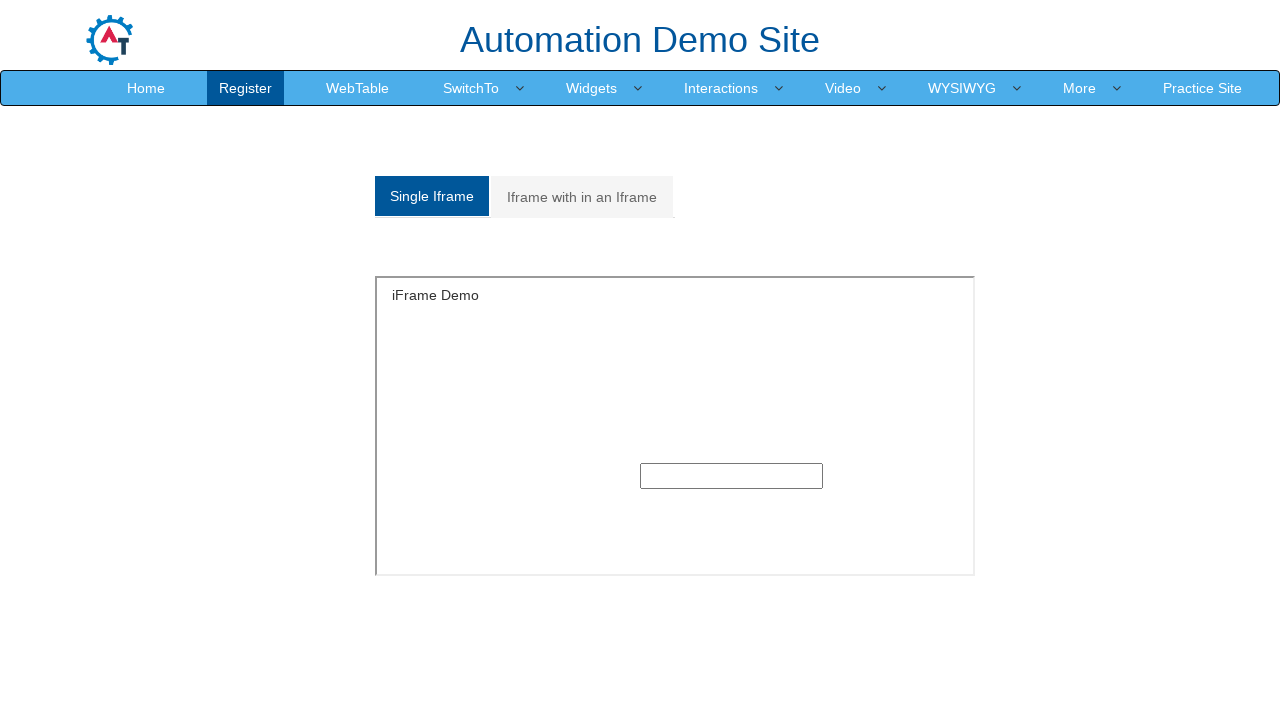

Entered 'Welcome to JAVA' in text field within single frame on iframe[src='SingleFrame.html'] >> internal:control=enter-frame >> input[type='te
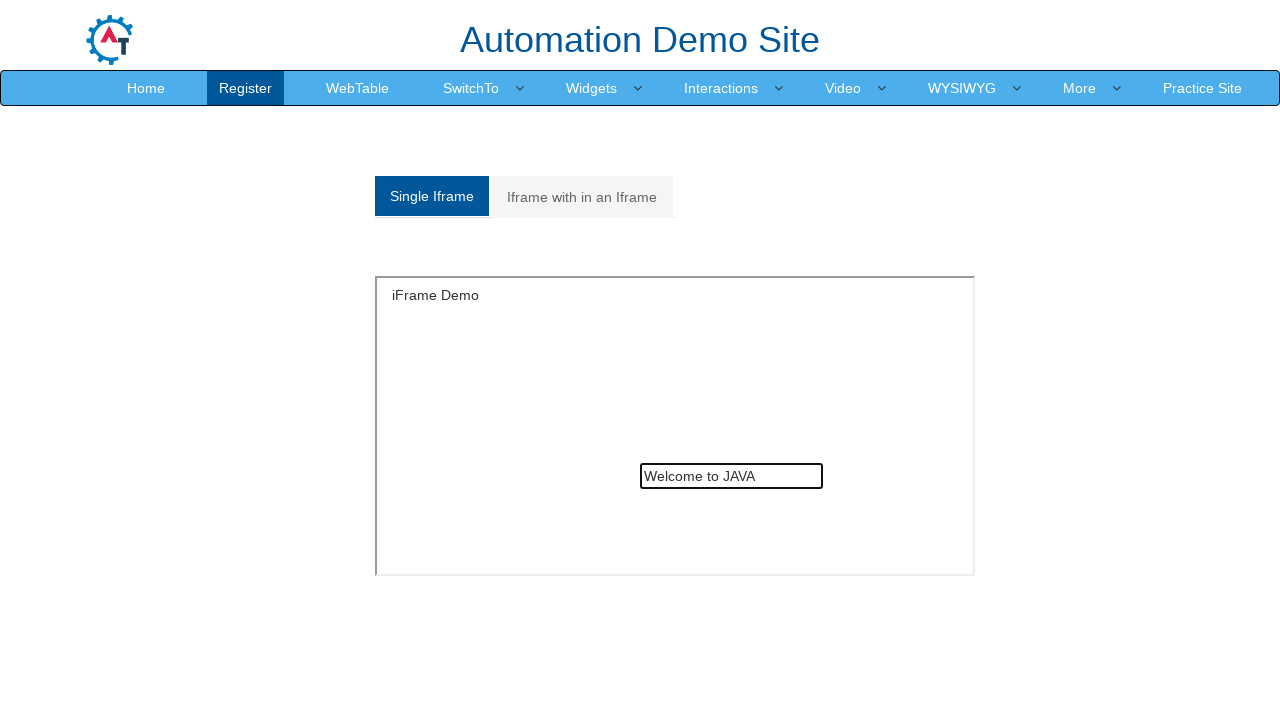

Clicked on the second tab for nested frames at (582, 197) on (//a[@data-toggle='tab'])[2]
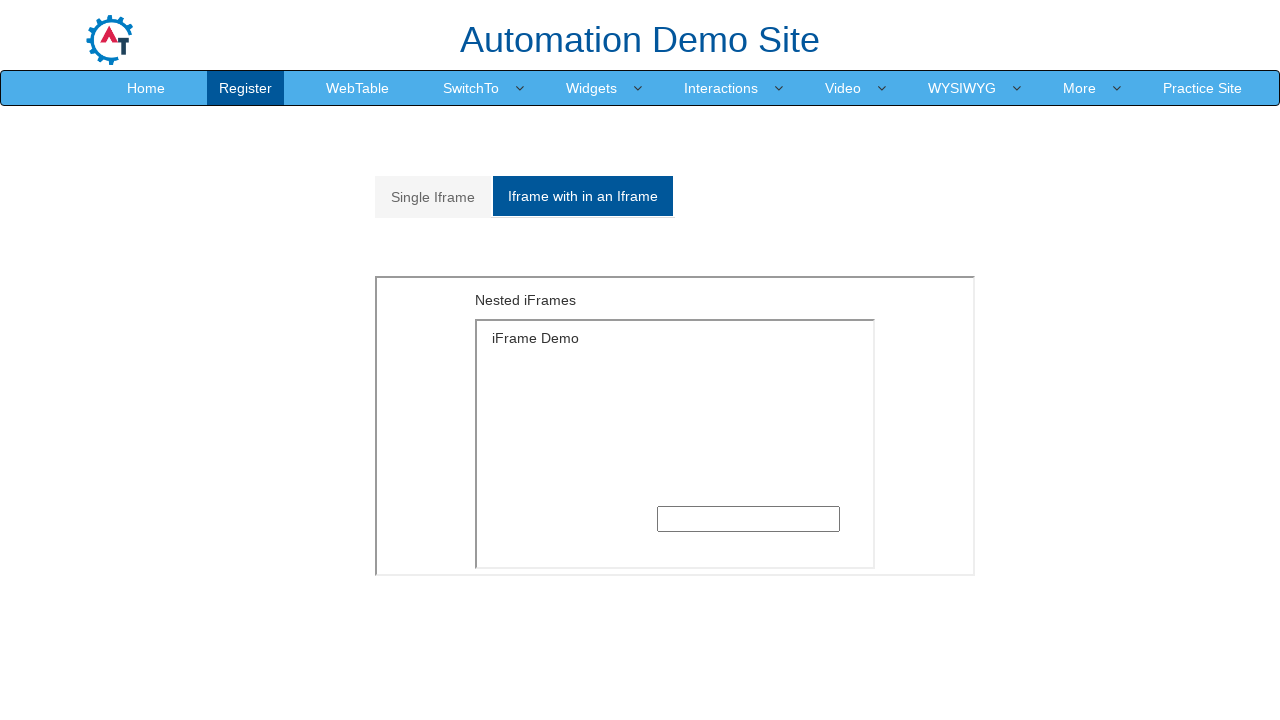

Waited 500ms for nested frames tab content to load
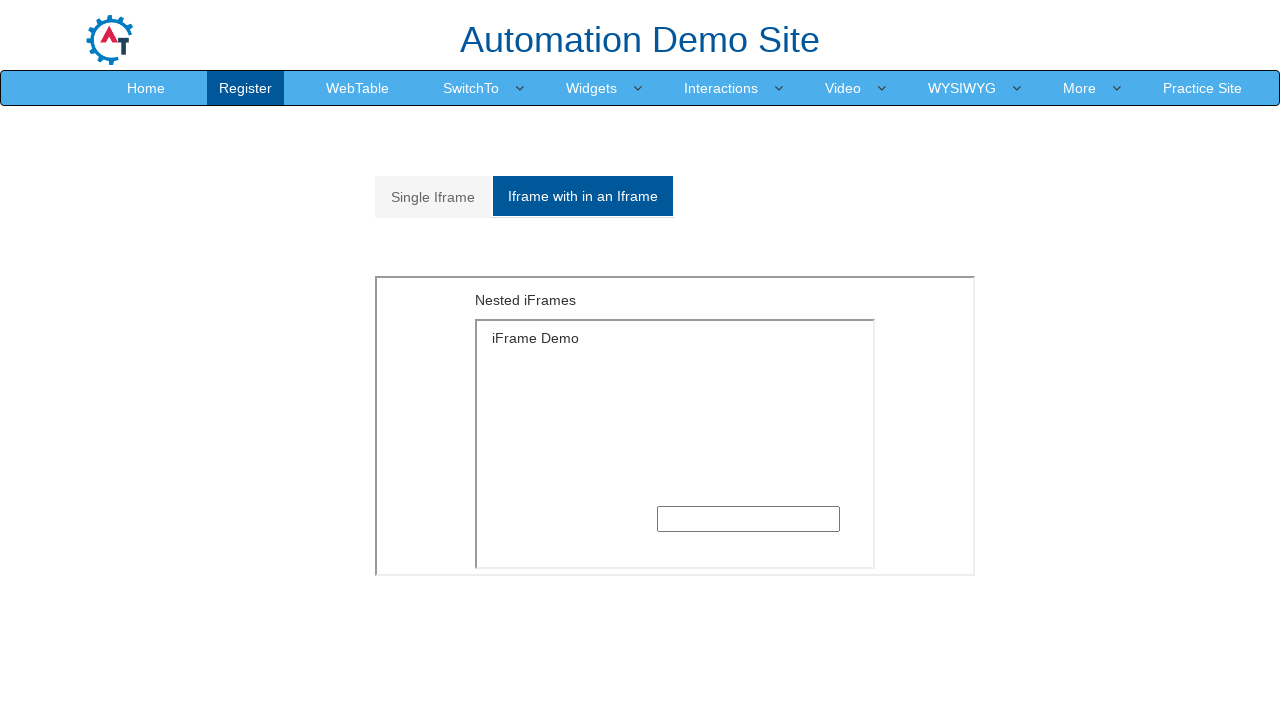

Located outer frame at index 1
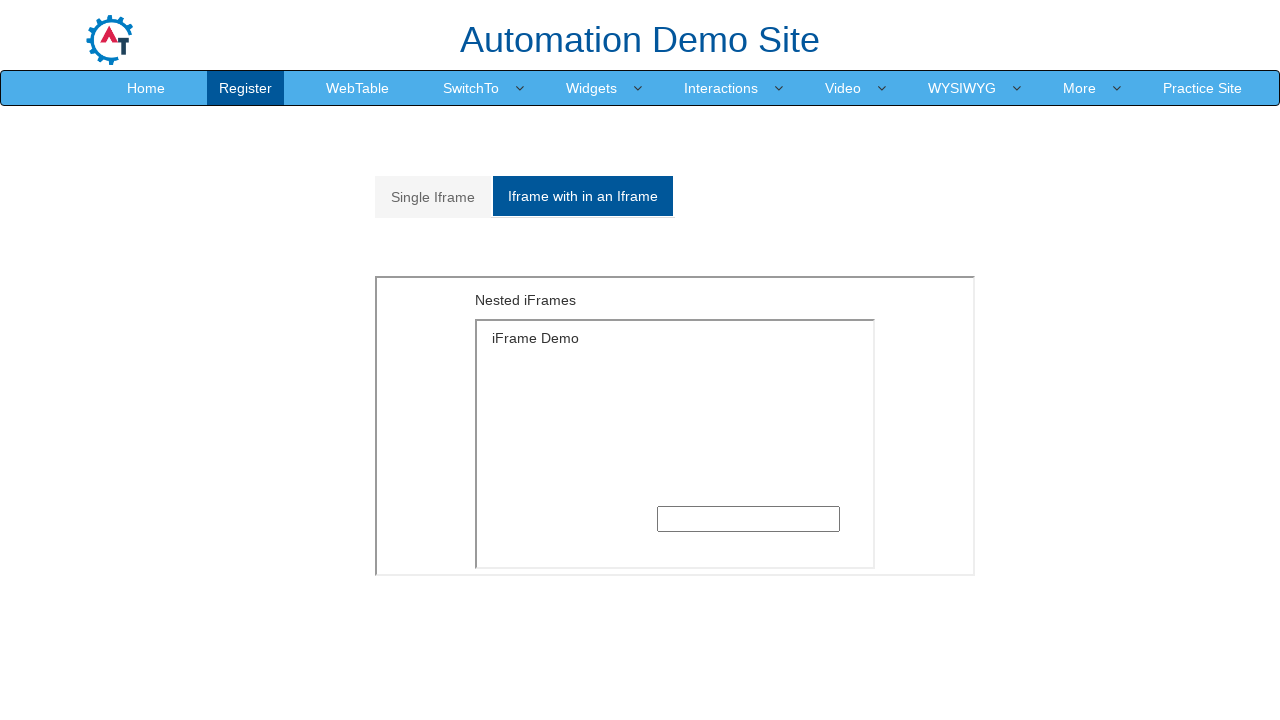

Located inner frame within outer frame
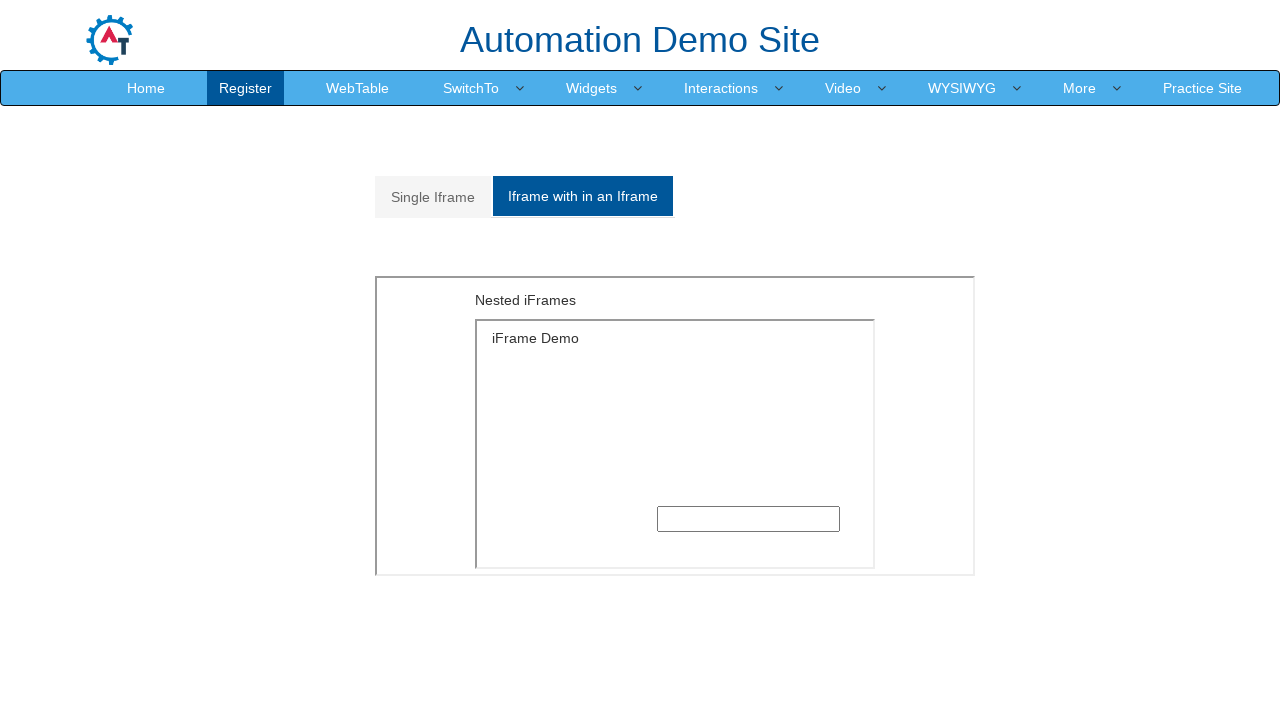

Entered 'Welcome to JAVA' in text field within nested frames on iframe >> nth=1 >> internal:control=enter-frame >> iframe >> nth=0 >> internal:c
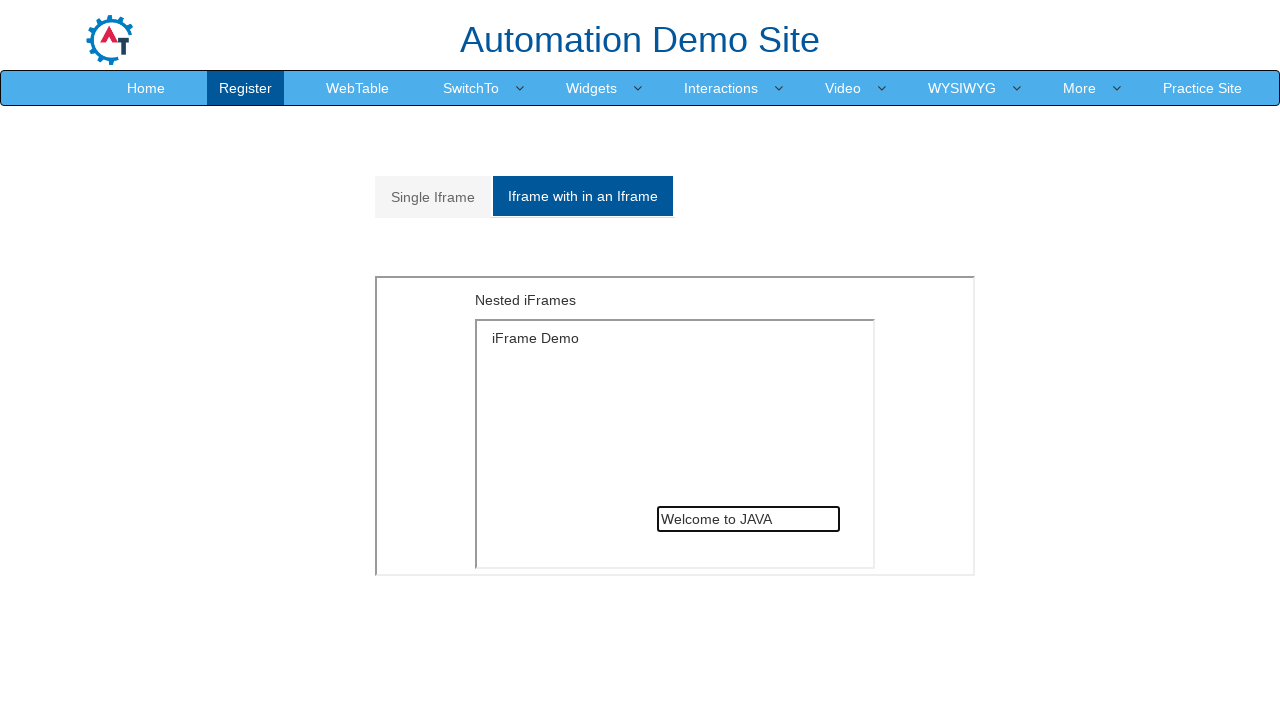

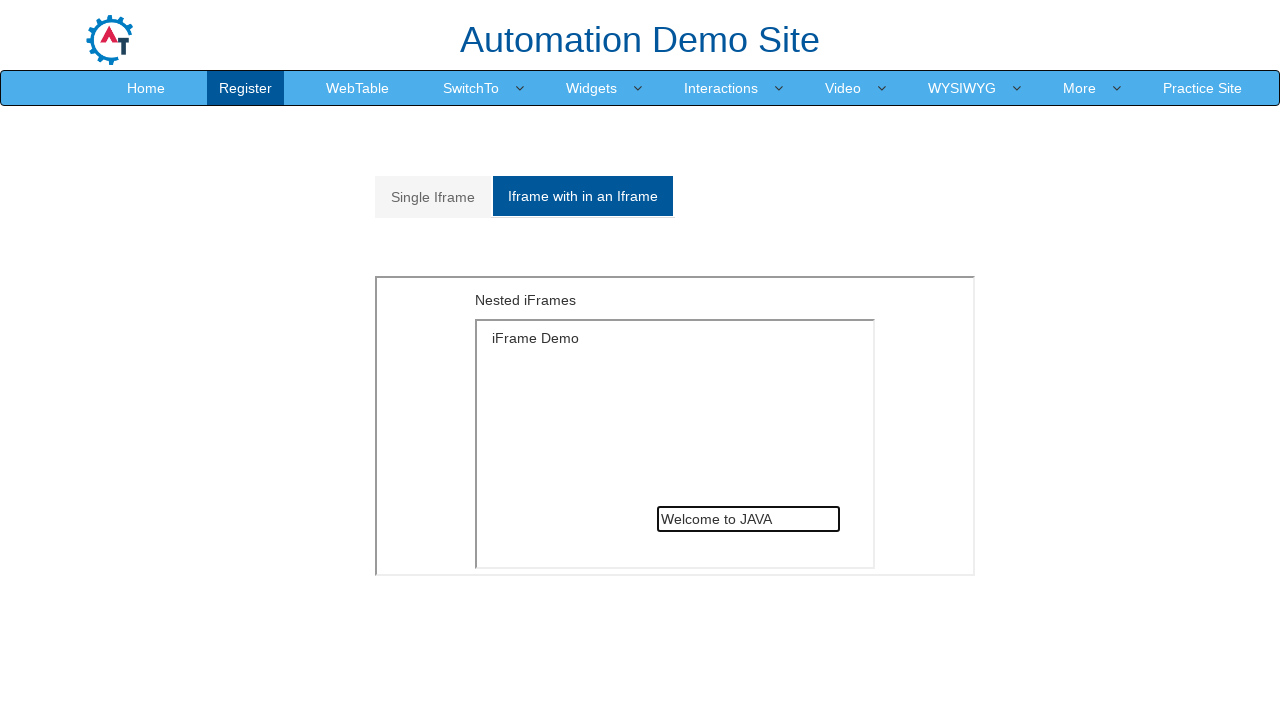